Tests e-commerce cart functionality by adding multiple grocery items to cart, proceeding to checkout, applying a promo code, and verifying the discount is applied successfully.

Starting URL: https://rahulshettyacademy.com/seleniumPractise

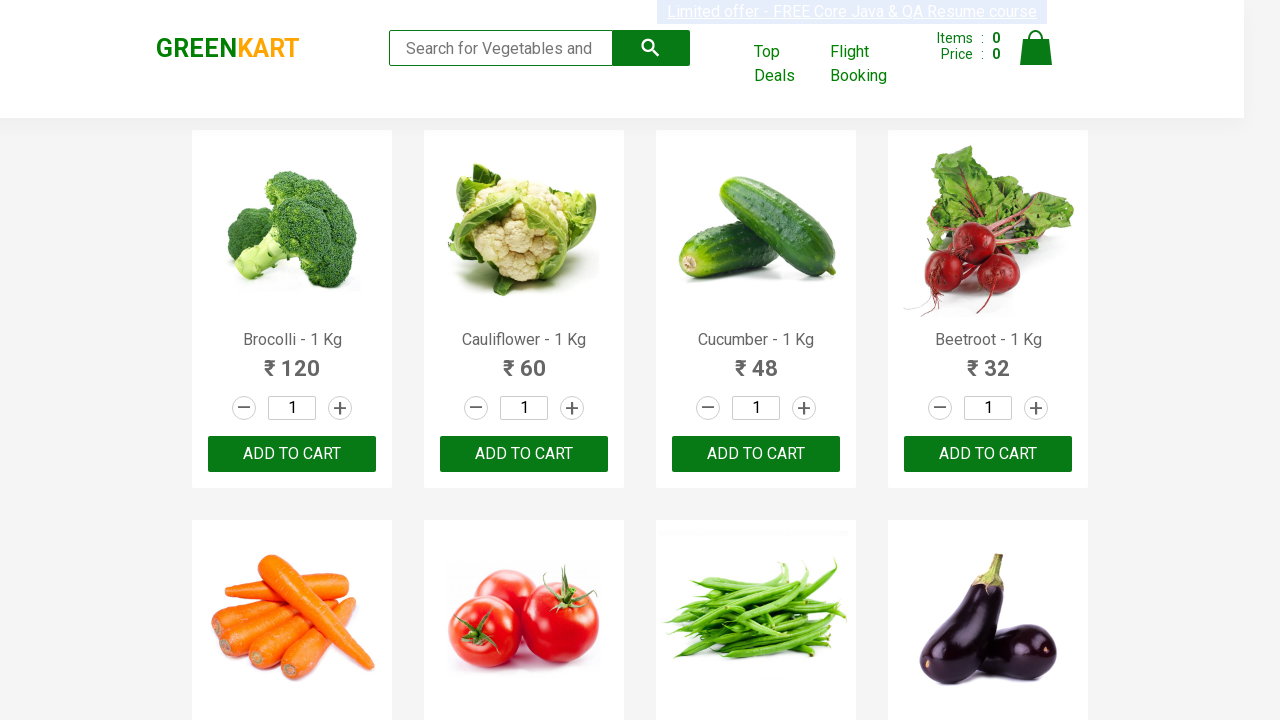

Waited for products to load on the page
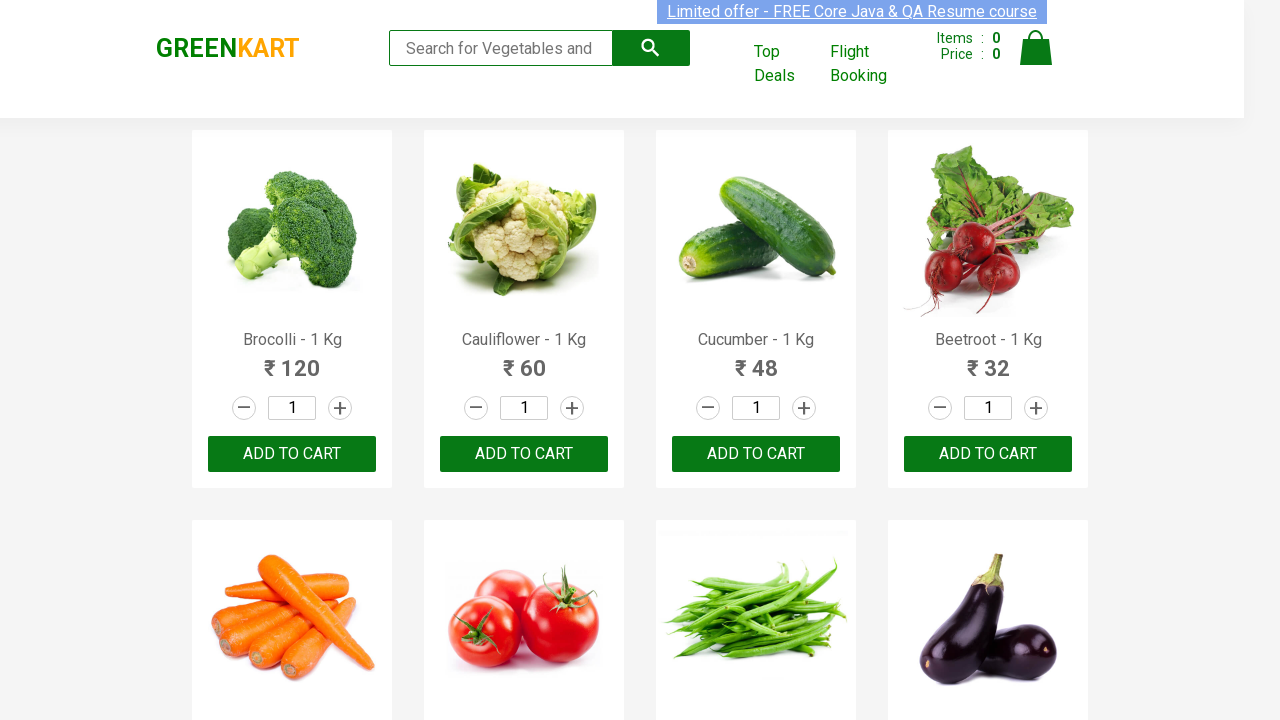

Retrieved all product name elements
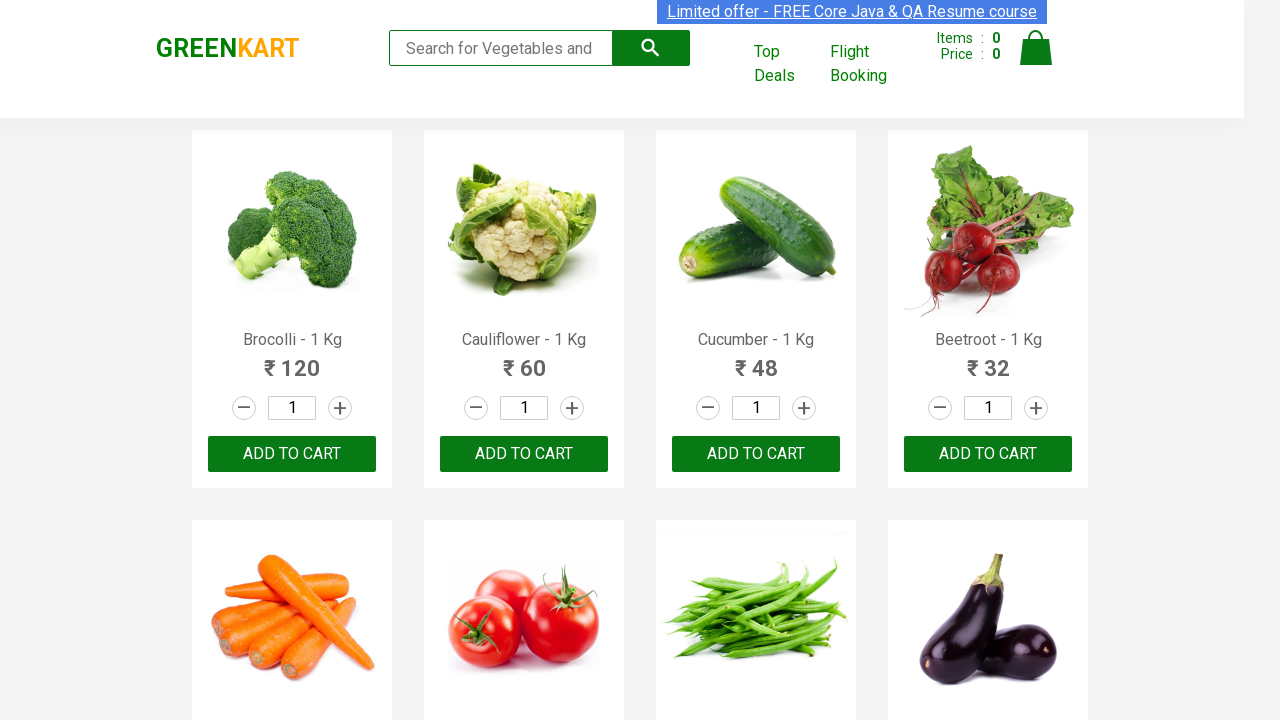

Retrieved all add to cart button elements
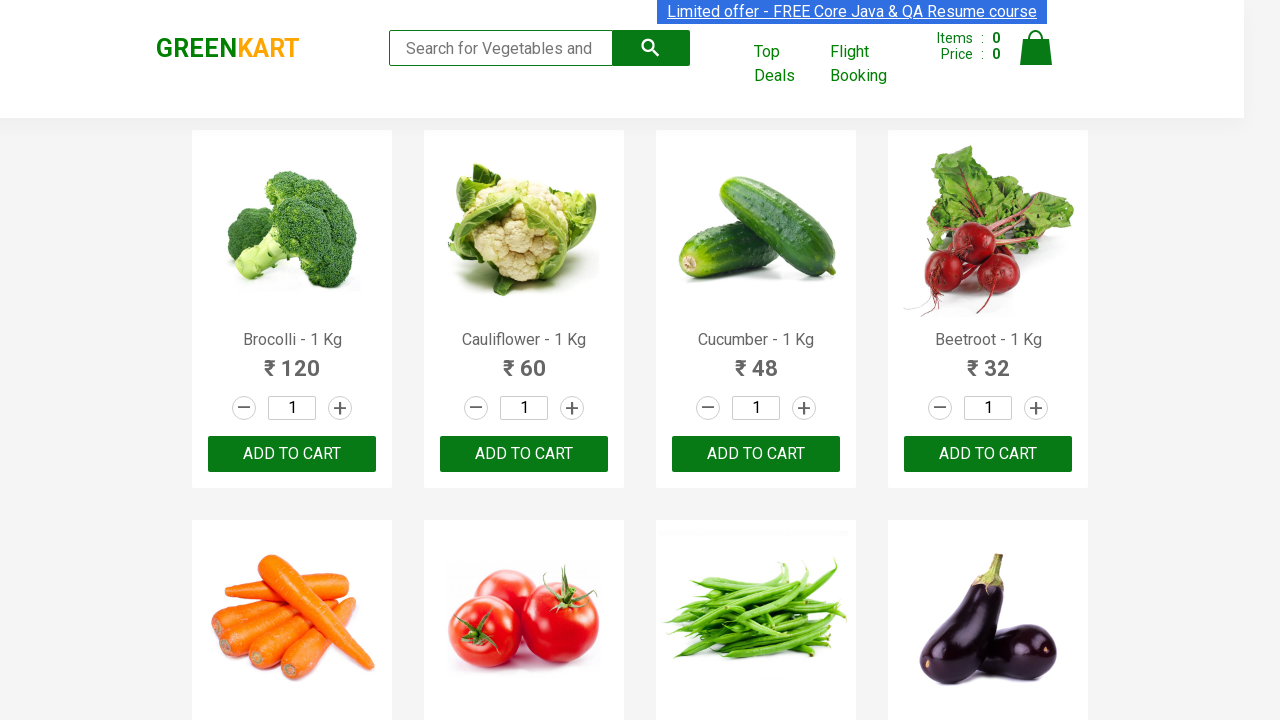

Added Brocolli to cart at (292, 454) on div.product-action button >> nth=0
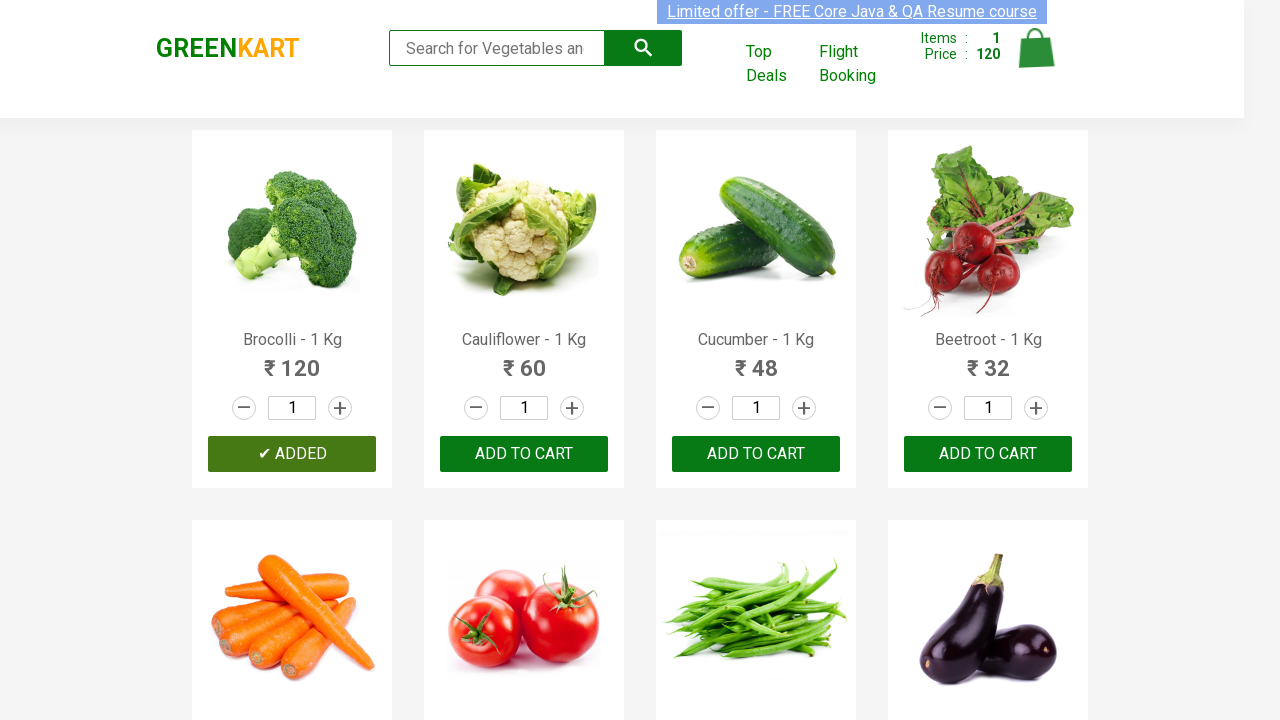

Added Cucumber to cart at (756, 454) on div.product-action button >> nth=2
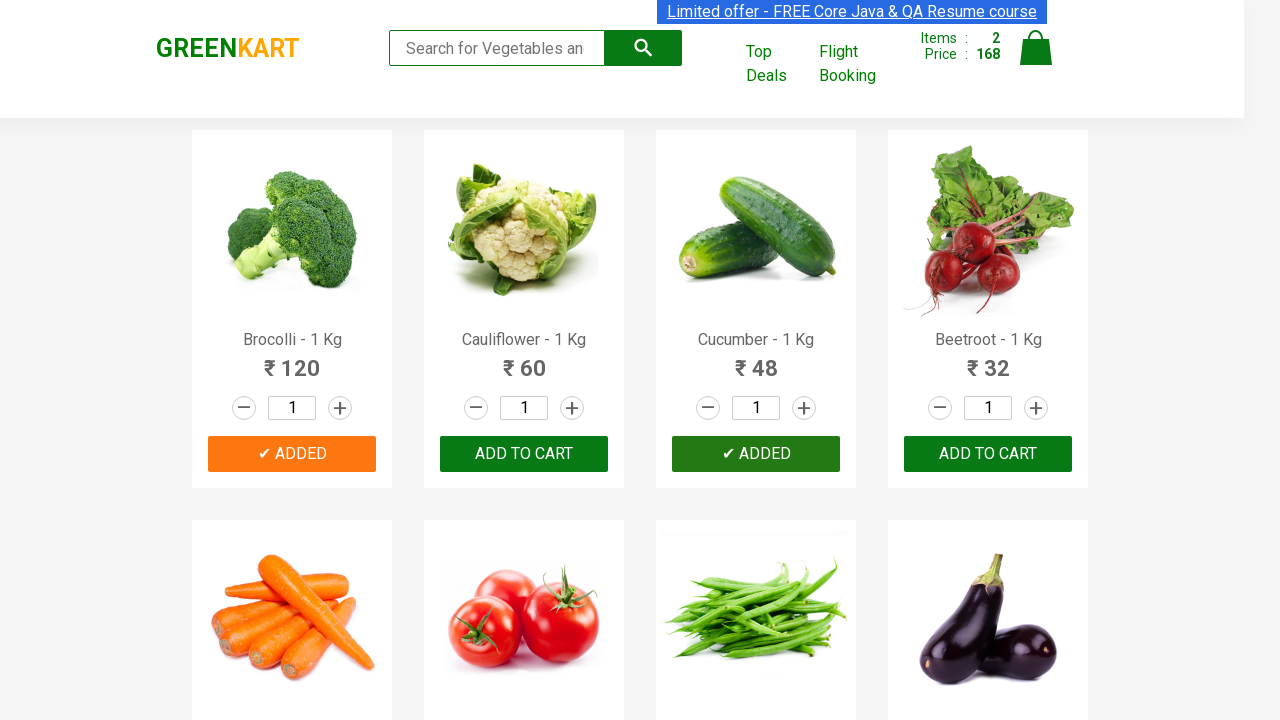

Added Beetroot to cart at (988, 454) on div.product-action button >> nth=3
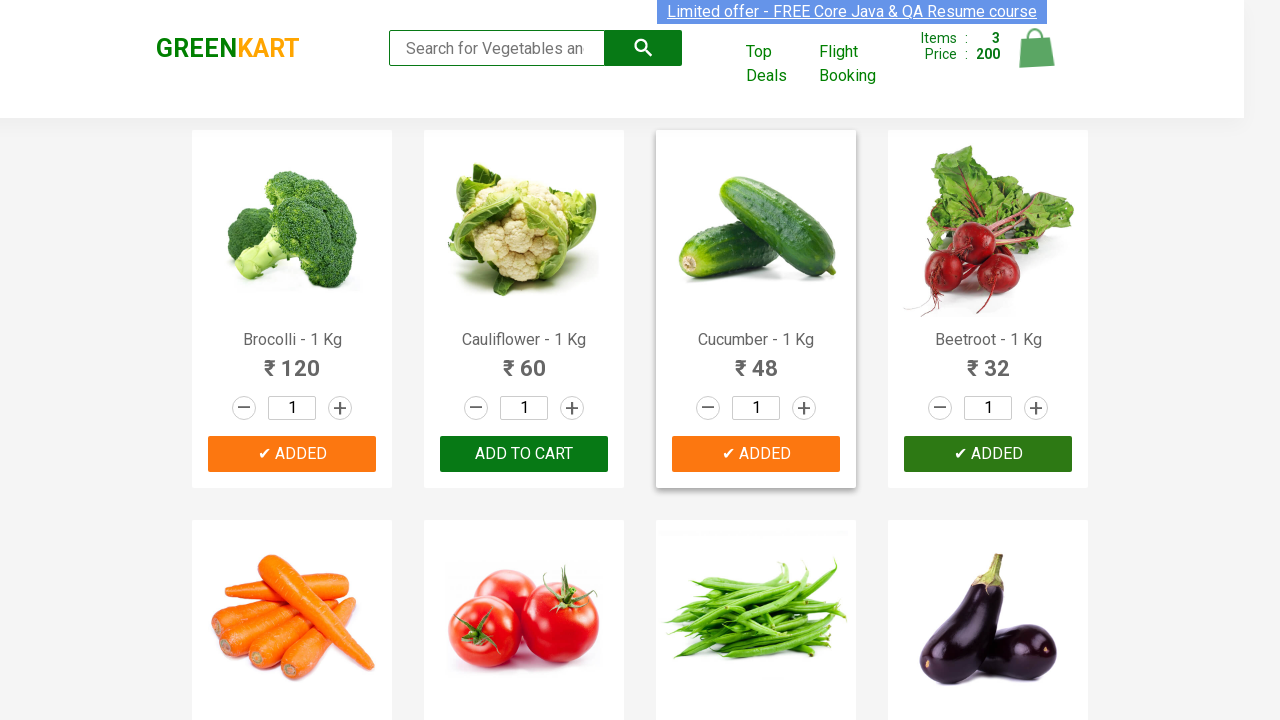

Clicked cart icon to open cart popup at (1036, 48) on img[alt='Cart']
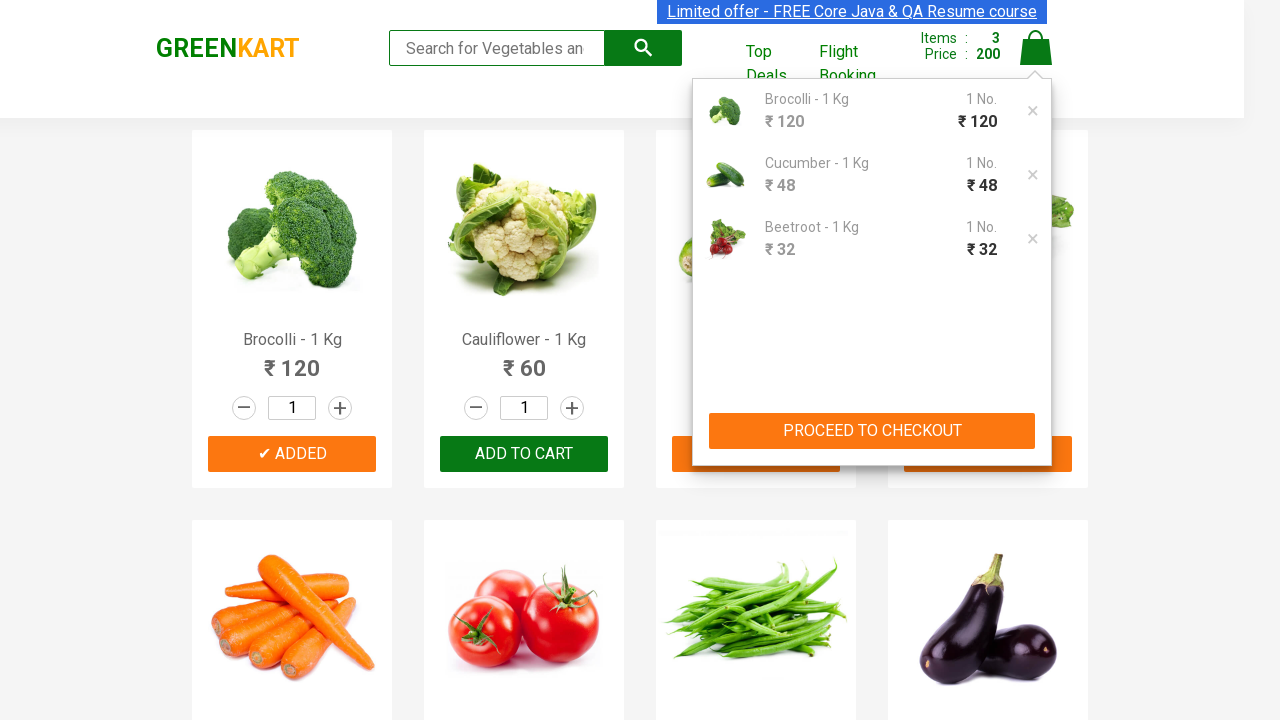

Clicked proceed to checkout button at (872, 431) on xpath=//div[@class='cart-preview active']/div/button
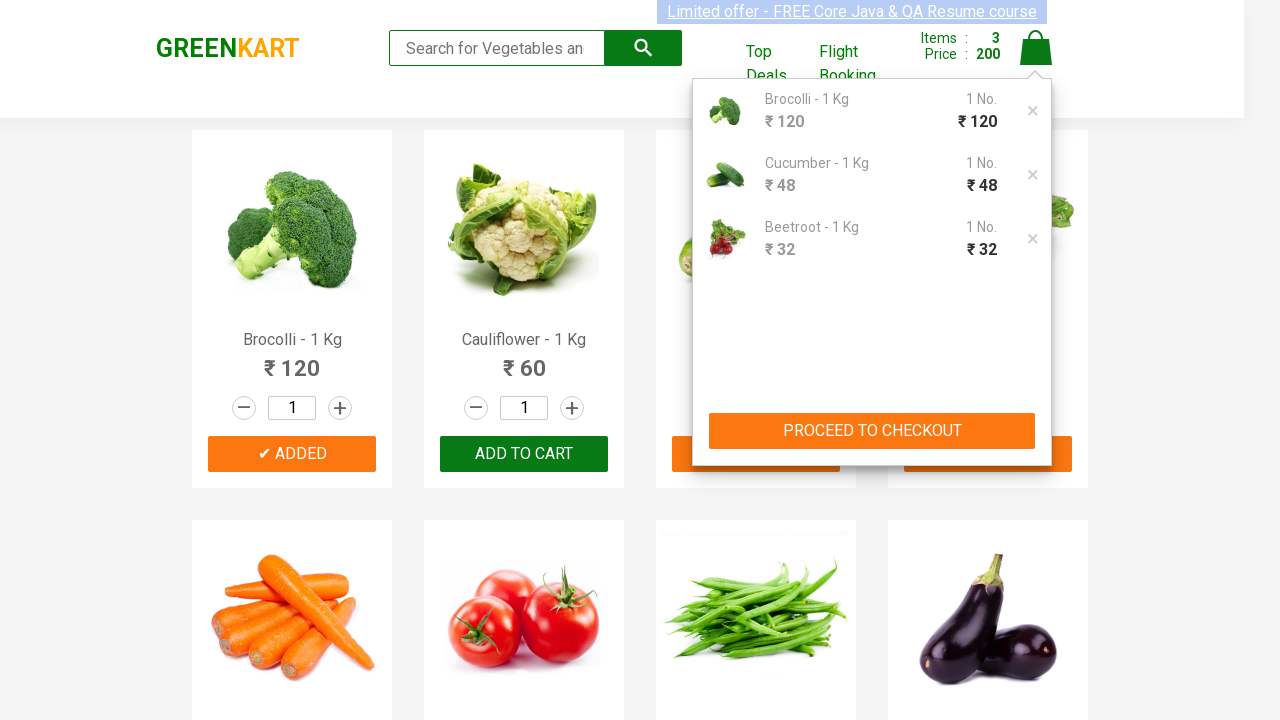

Waited for promo code input field to be visible
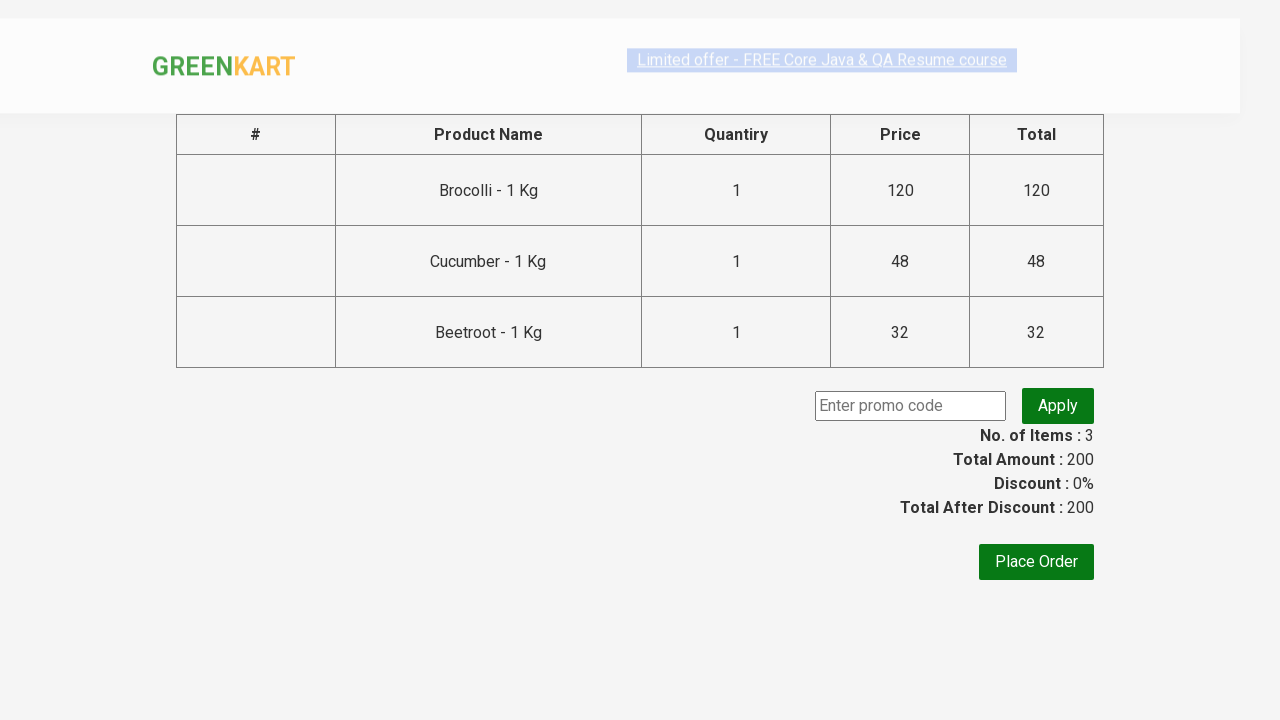

Entered promo code 'rahulshettyacademy' on input.promoCode
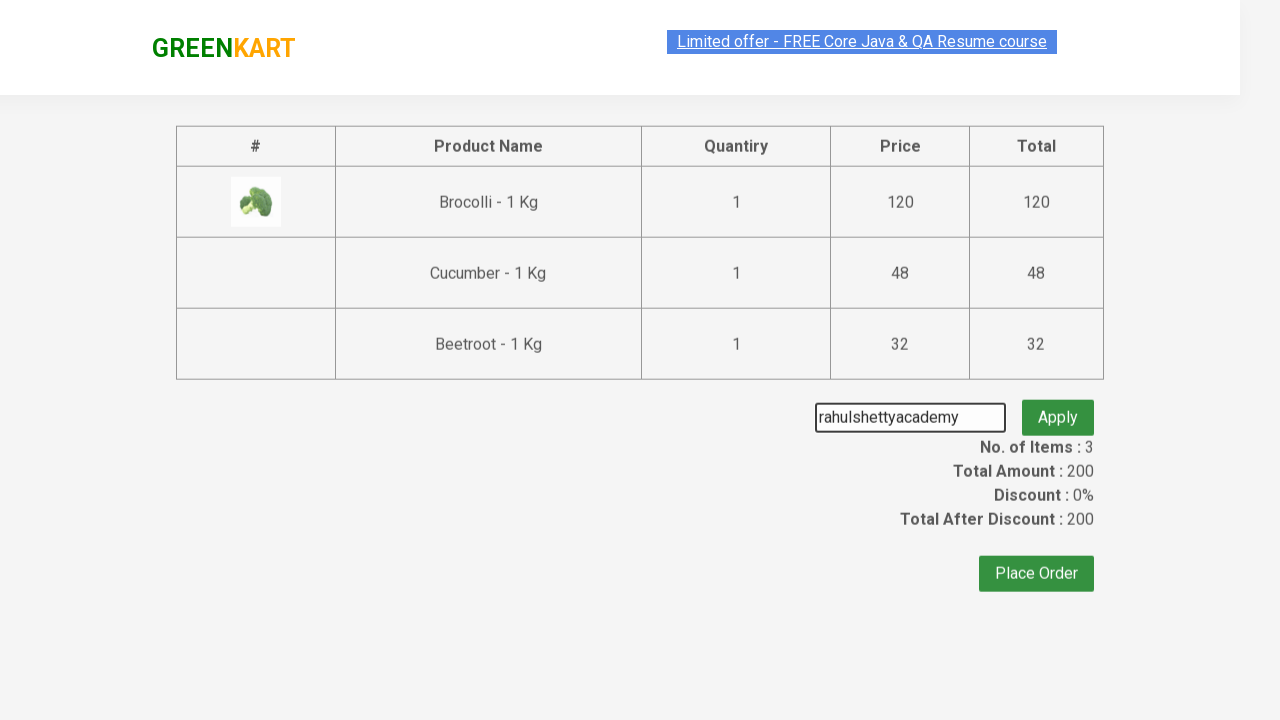

Clicked apply promo button at (1058, 406) on .promoBtn
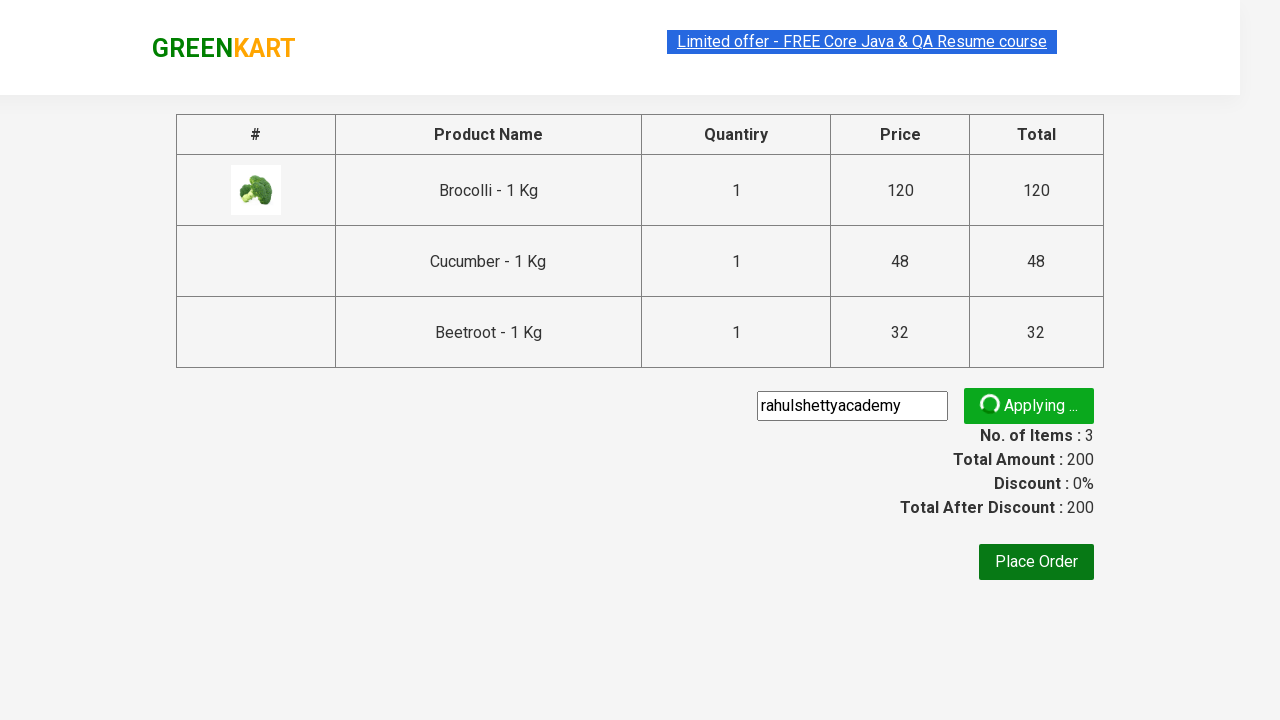

Promo code applied successfully and discount verified
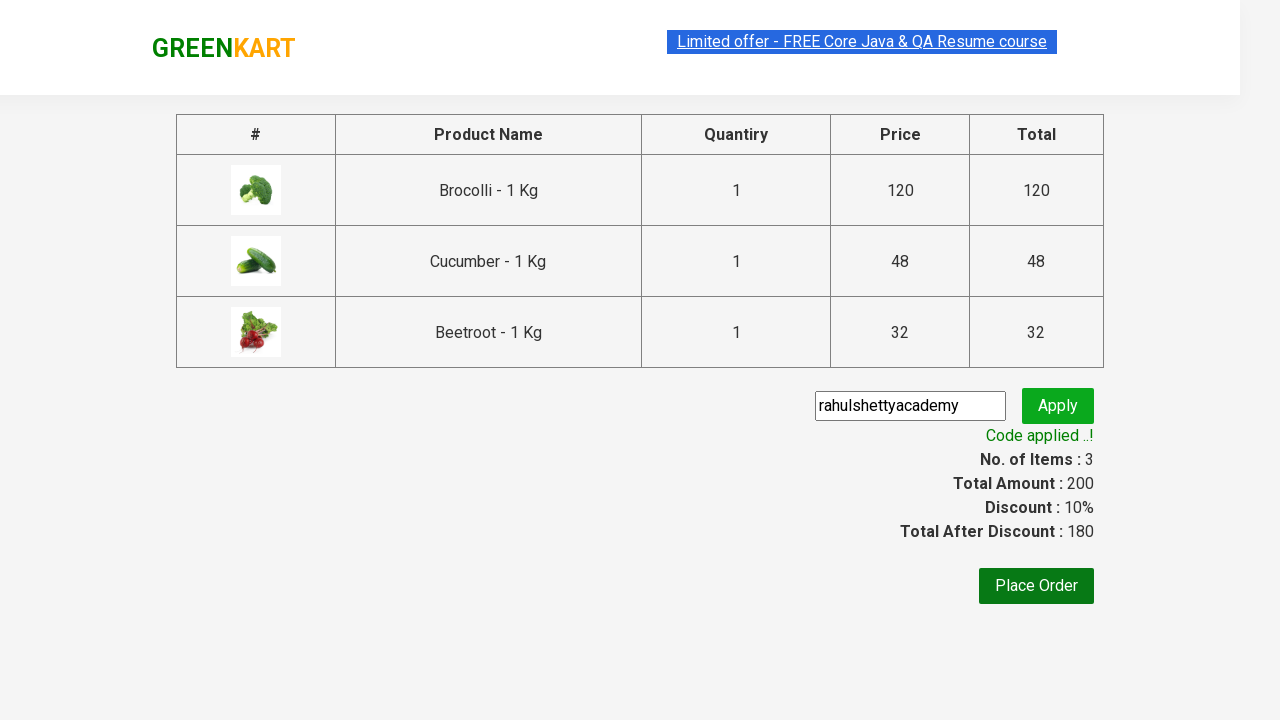

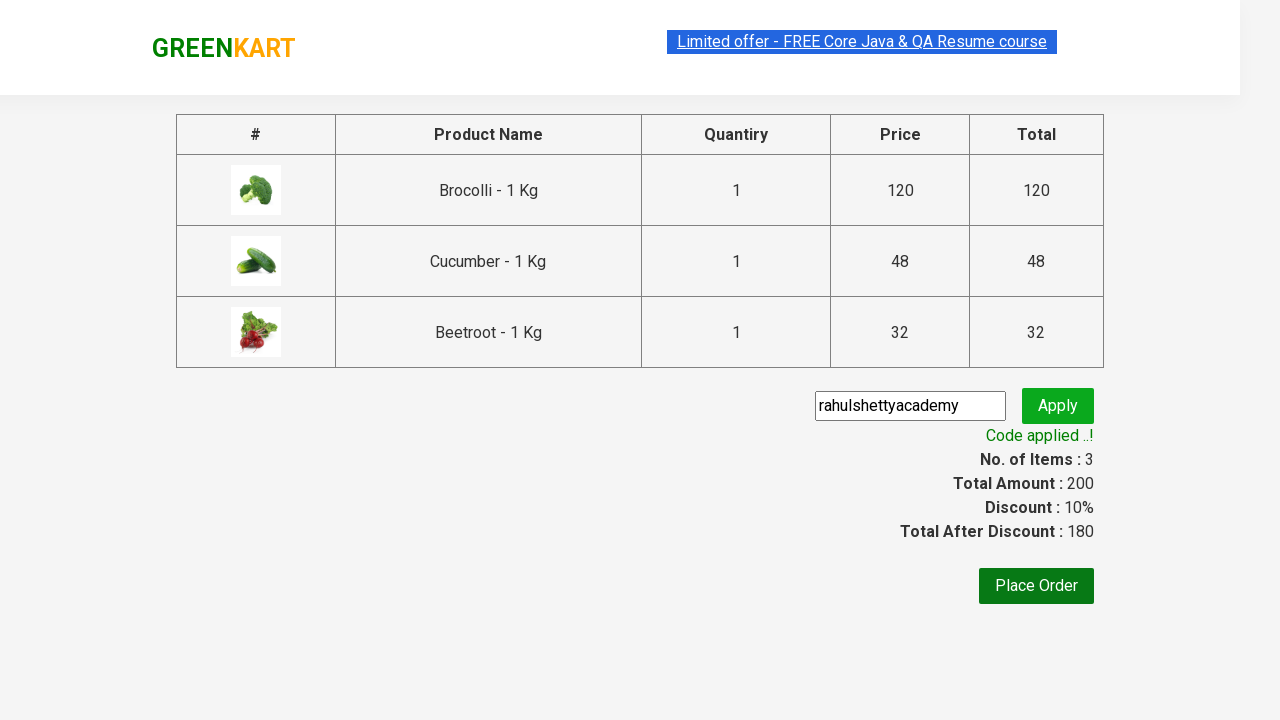